Tests the contact form on Jupiter Cloud testing site by navigating from home page to contact page, filling out the form with forename, email, and message, then submitting it.

Starting URL: https://jupiter.cloud.planittesting.com/#/home

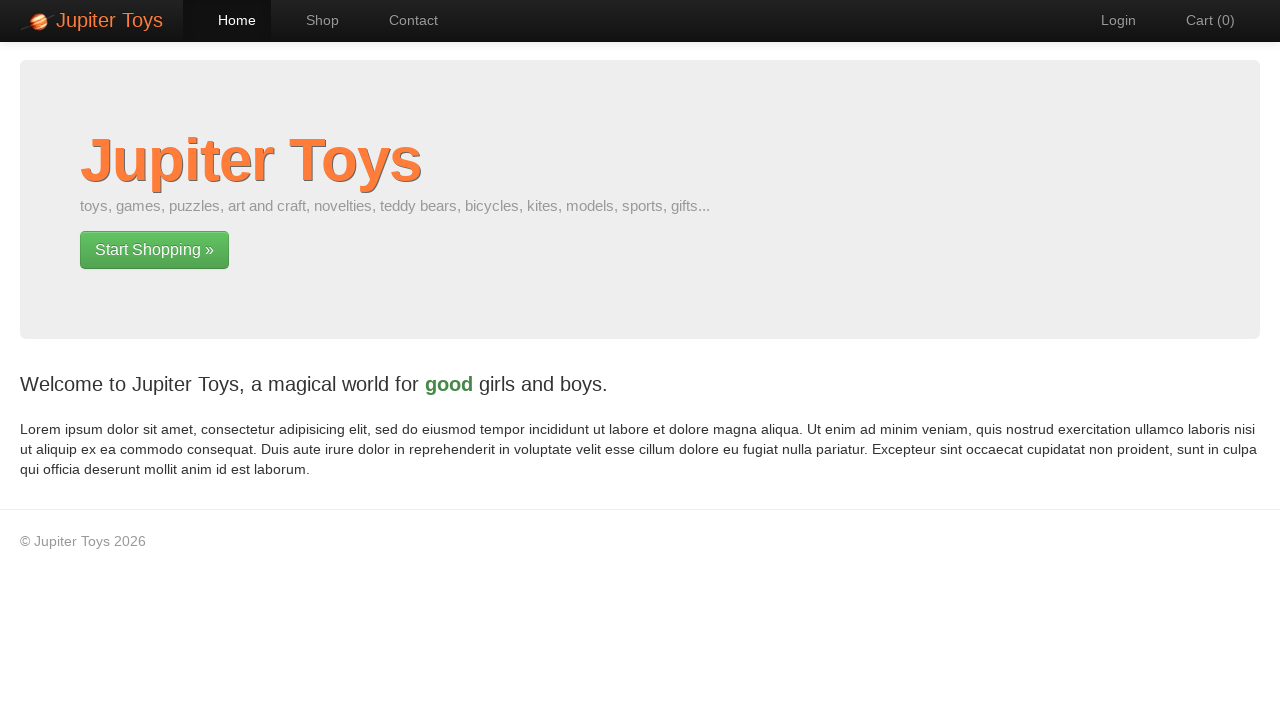

Clicked link to navigate from home page at (154, 250) on xpath=//body/div[2]/div[1]/div[1]/div[1]/p[2]/a[1]
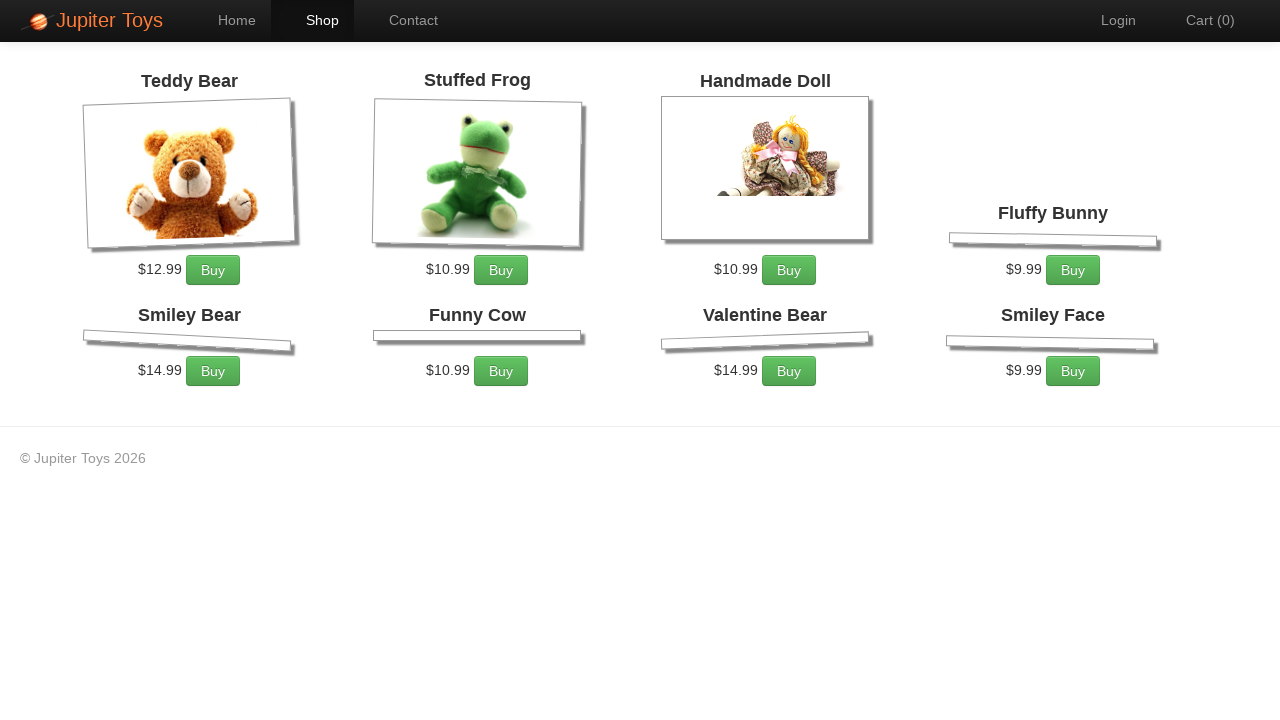

Clicked Contact menu item at (404, 20) on xpath=//body/div[1]/div[1]/div[1]/div[1]/ul[1]/li[3]/a[1]
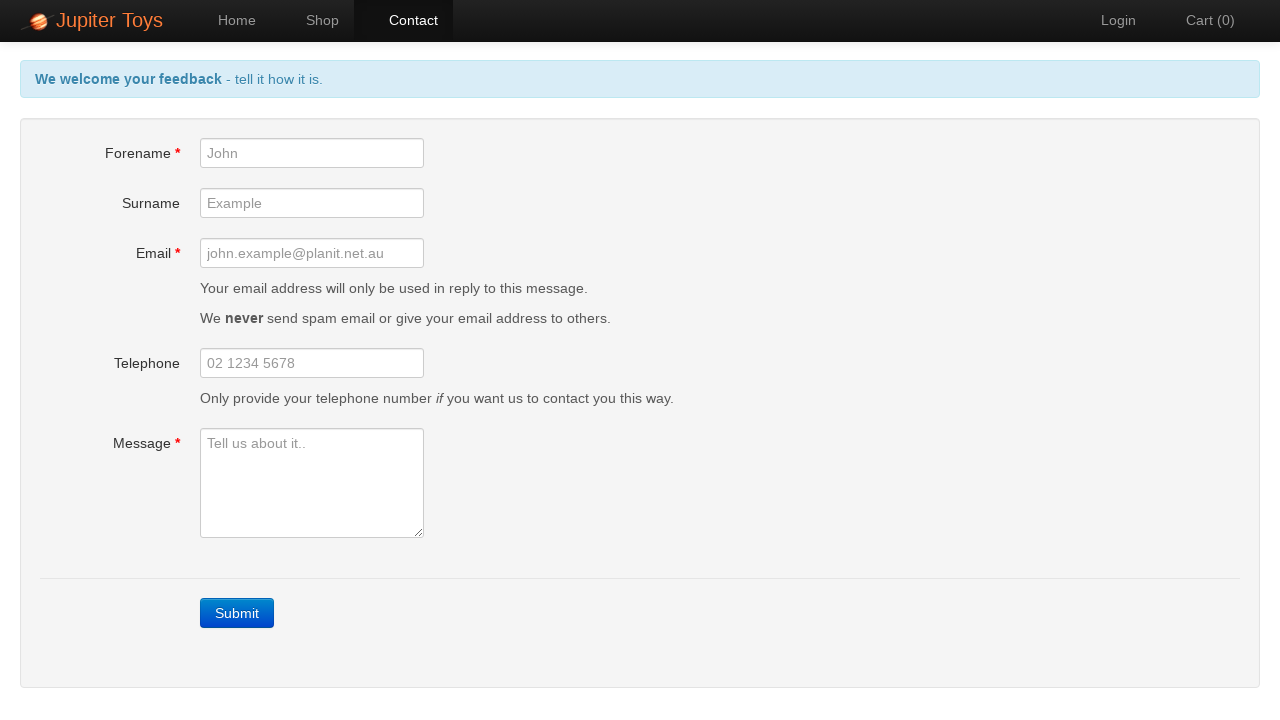

Forename field loaded
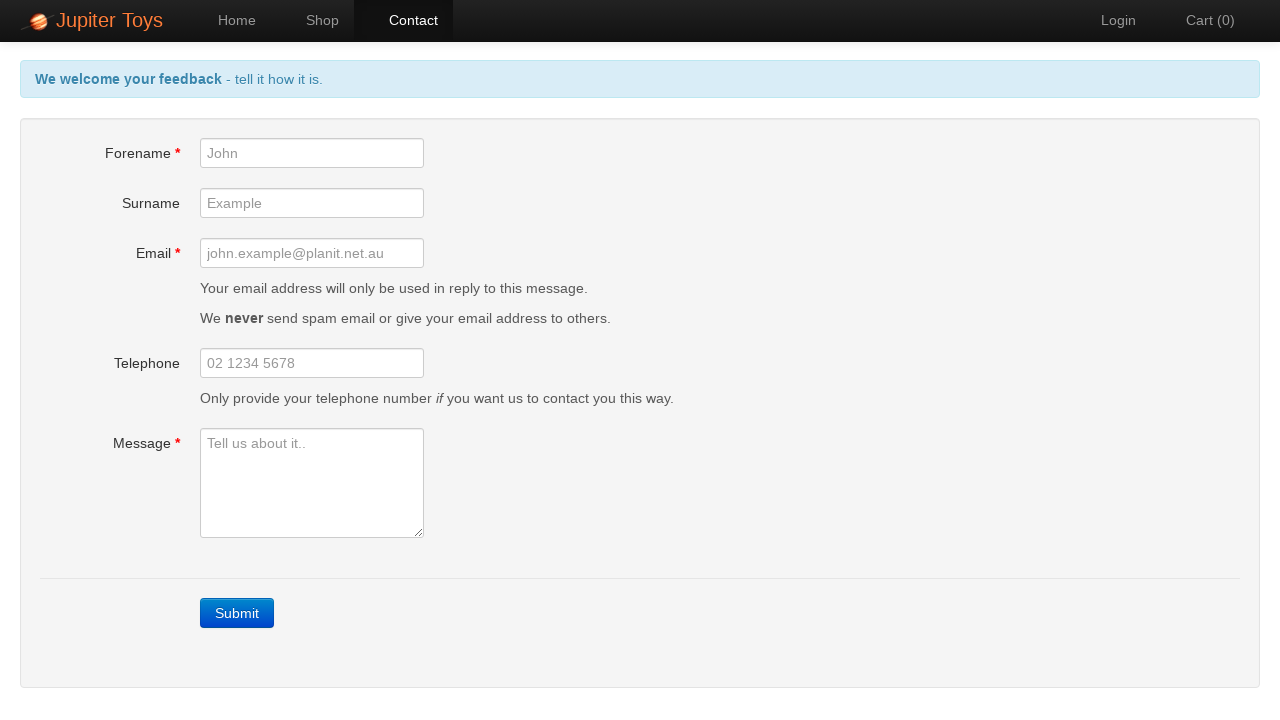

Filled forename field with 'Marcus' on #forename
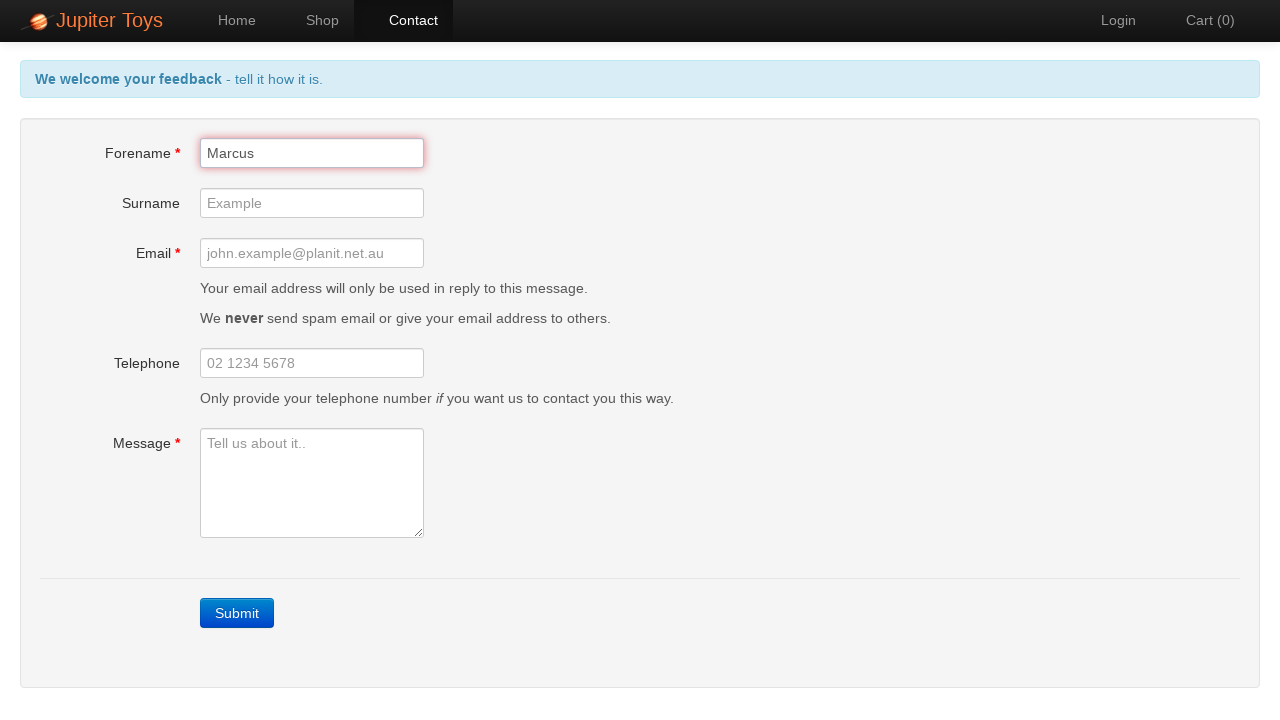

Filled email field with 'marcus.test@example.com' on #email
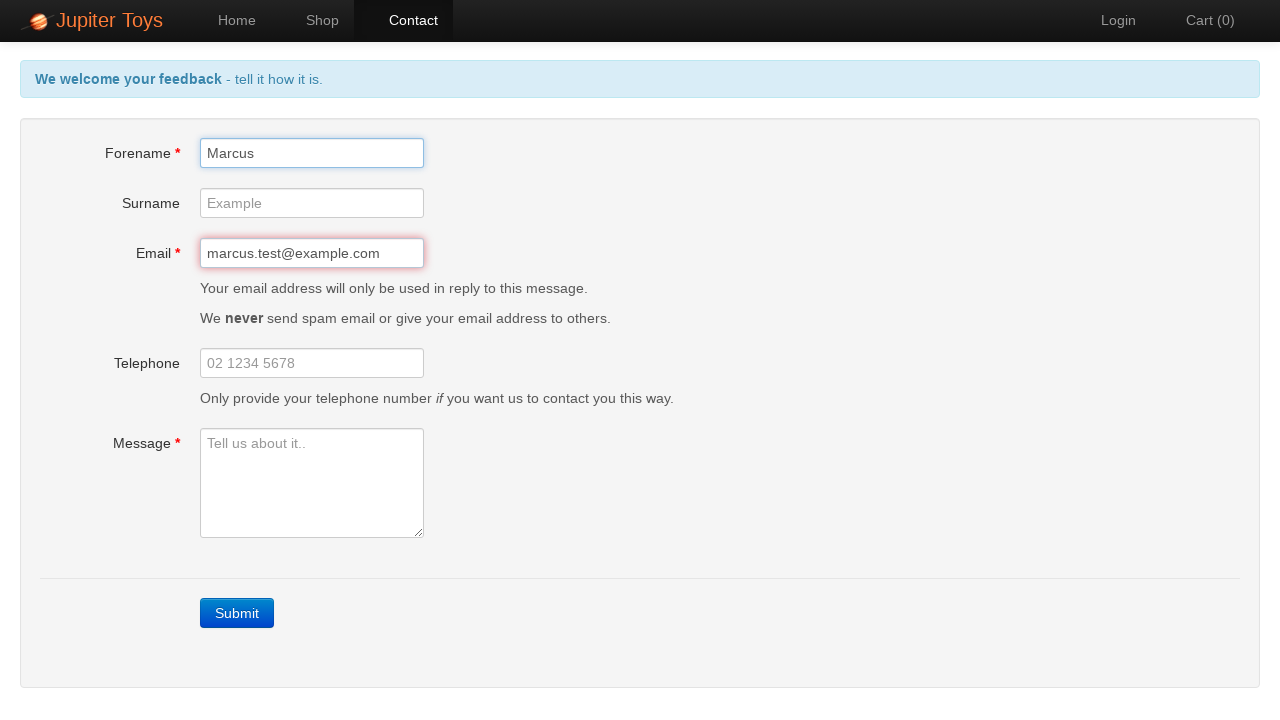

Filled message field with test message on #message
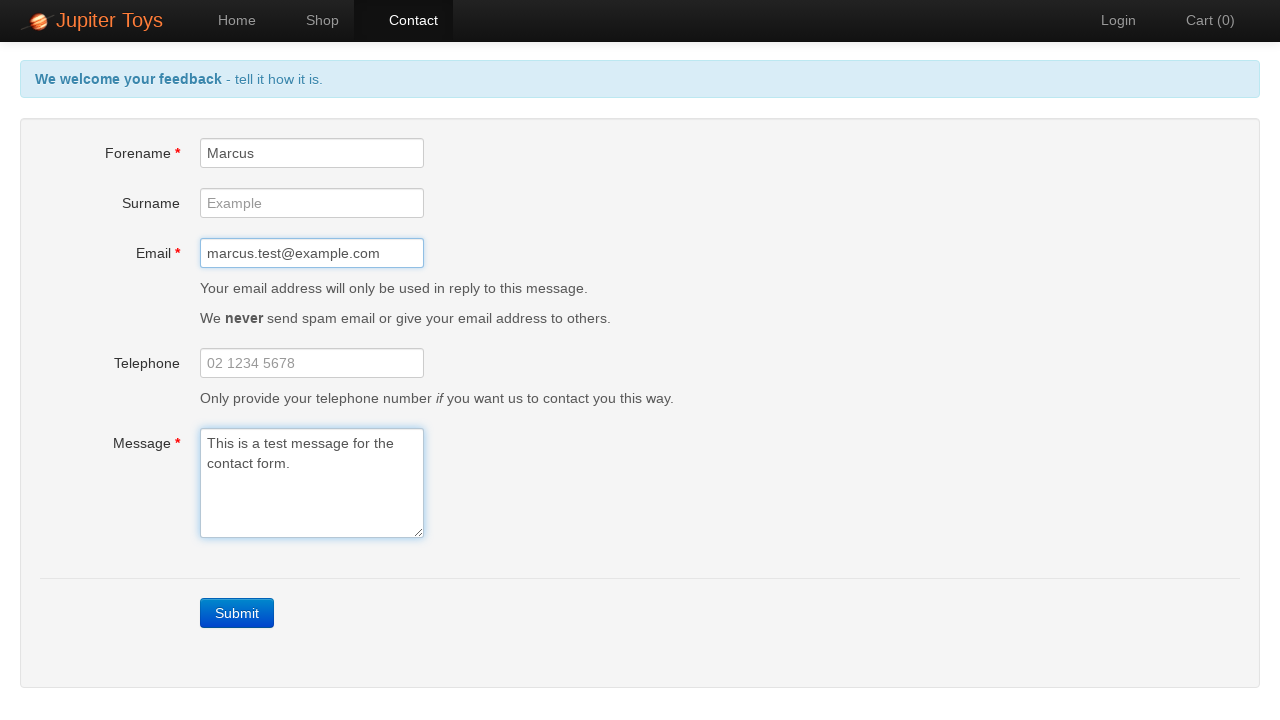

Clicked Submit button at (237, 613) on xpath=//a[contains(text(),'Submit')]
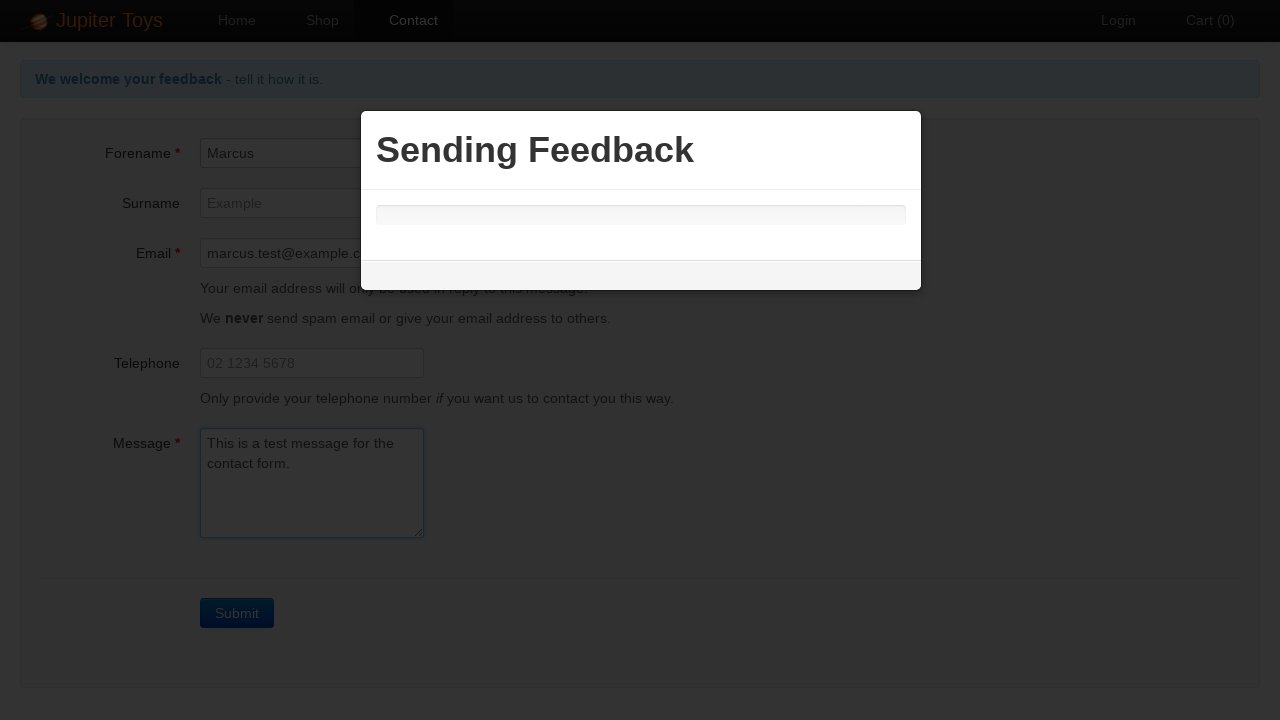

Success message appeared after form submission
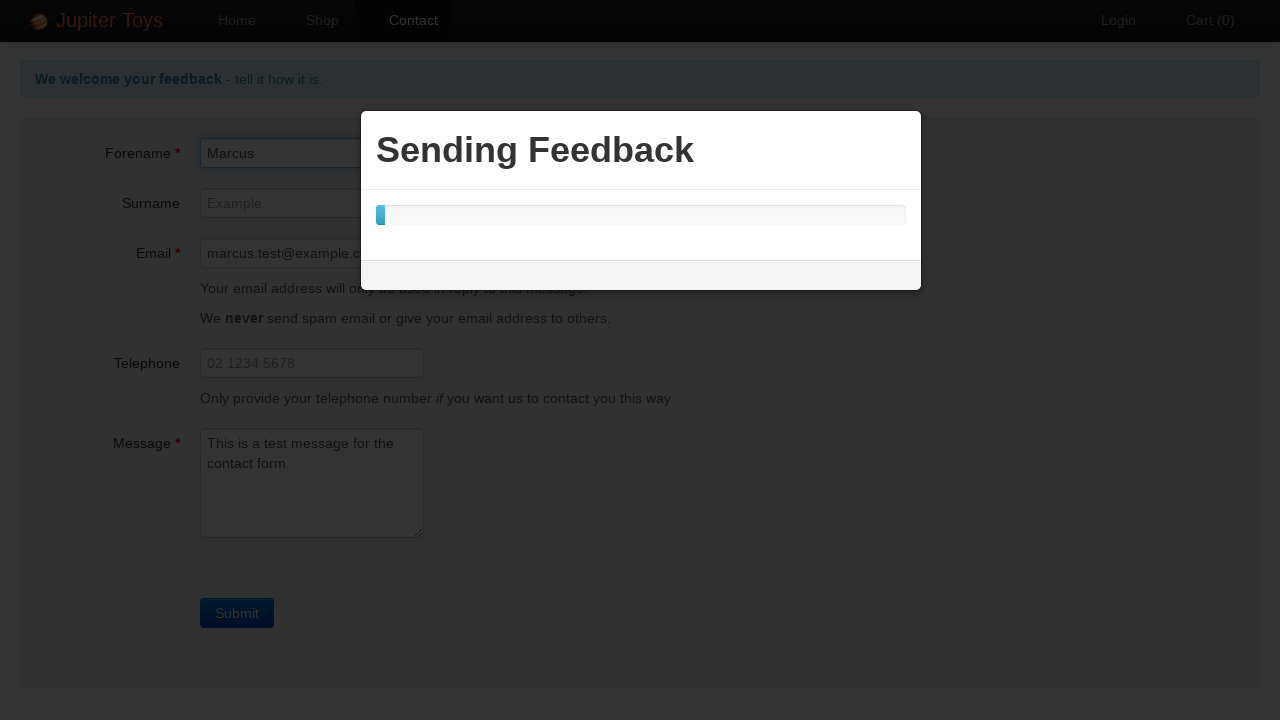

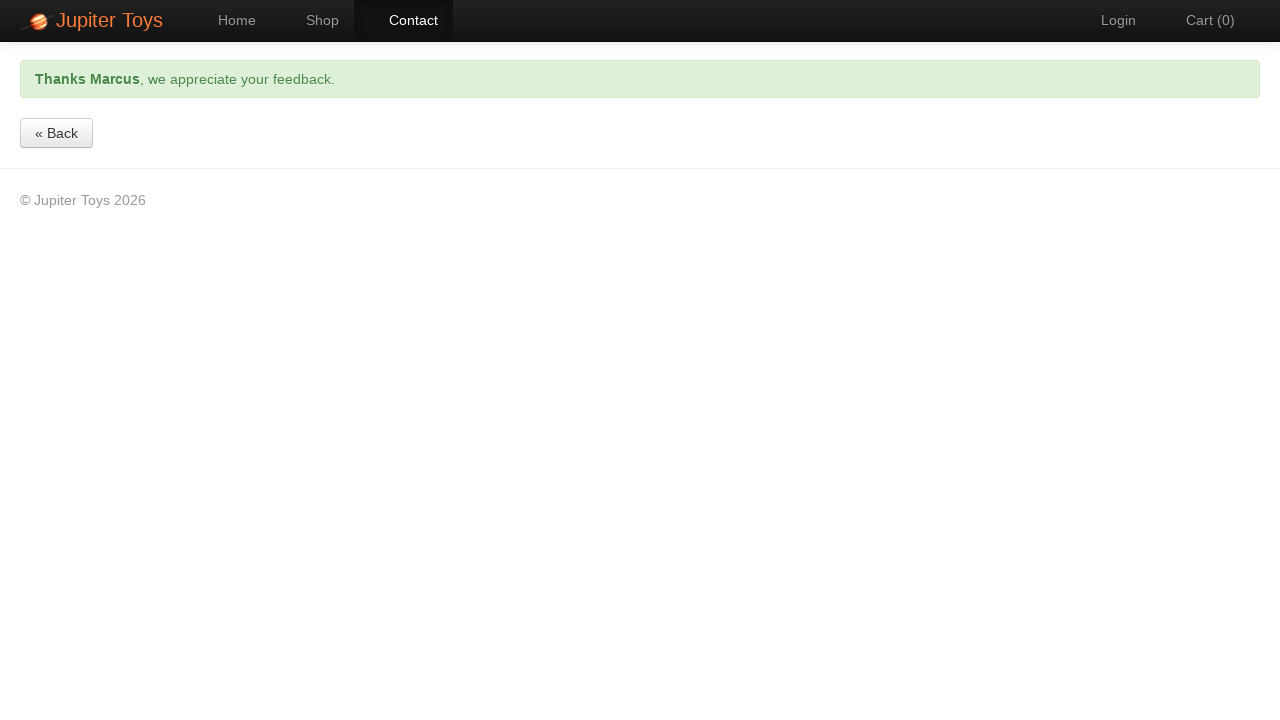